Tests window switching functionality by clicking a link that opens a new window, verifying content in both windows, and switching between them

Starting URL: https://the-internet.herokuapp.com/windows

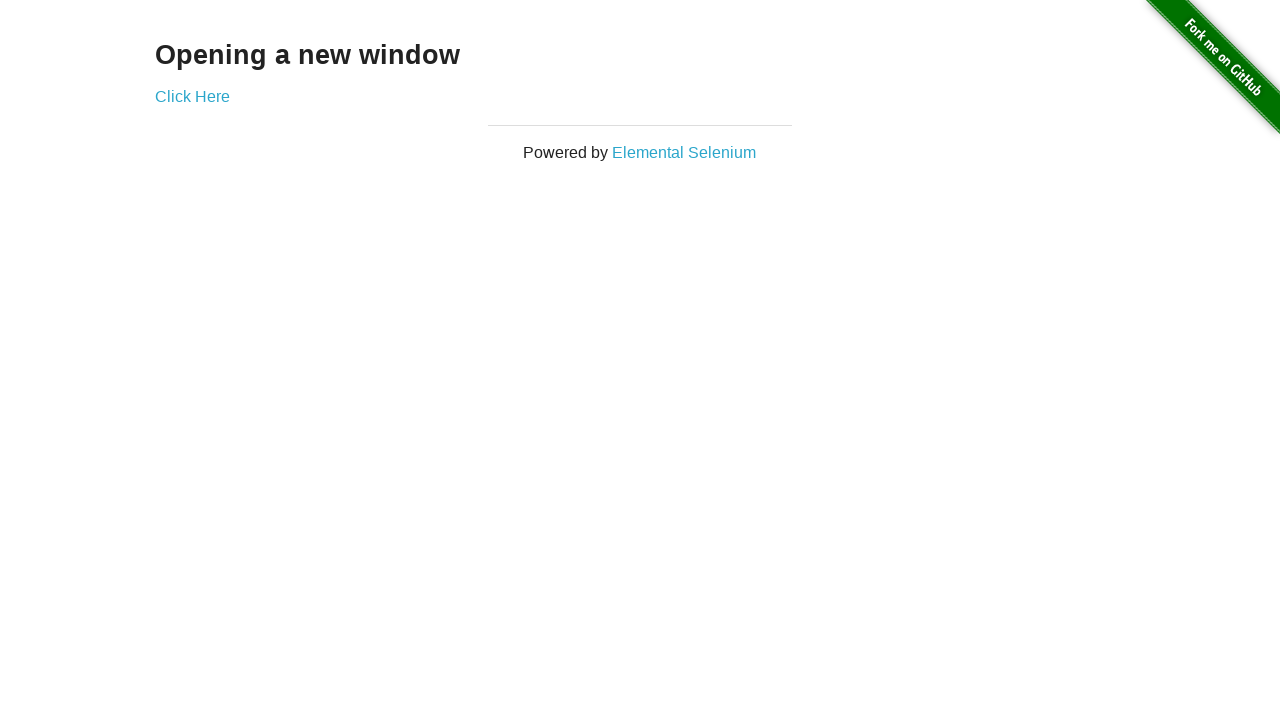

Verified initial page heading text is 'Opening a new window'
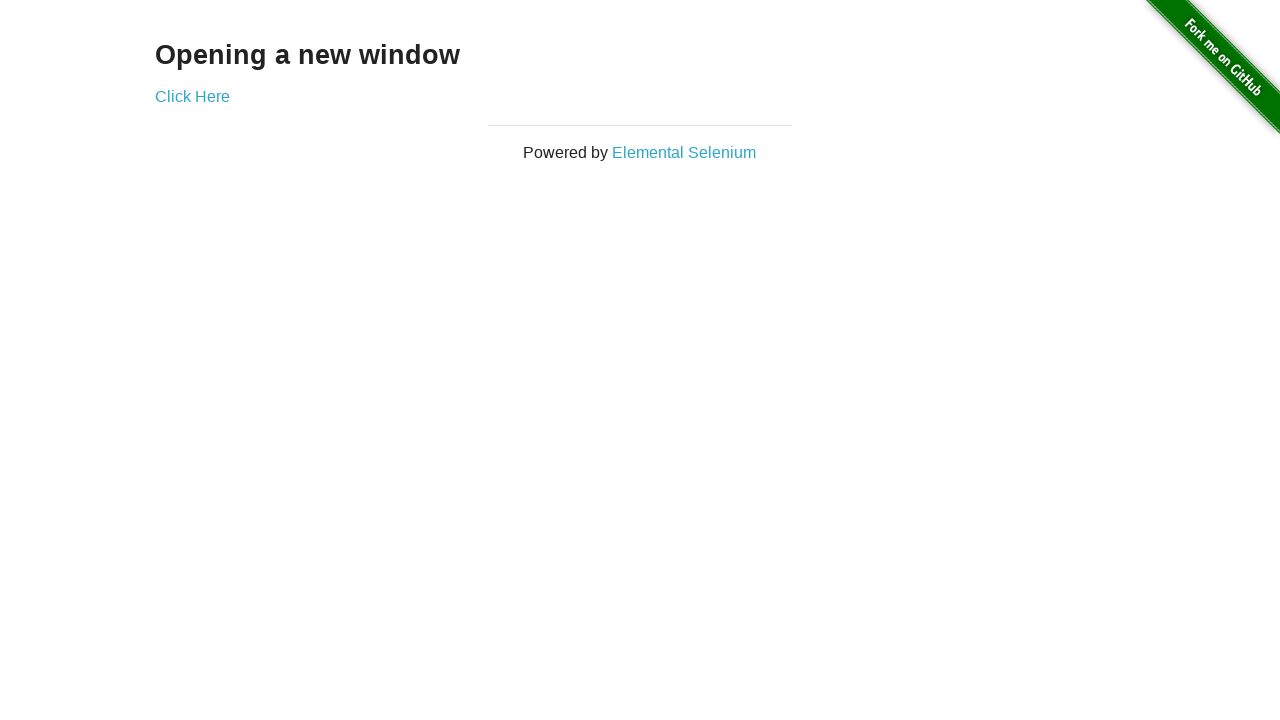

Verified initial page title is 'The Internet'
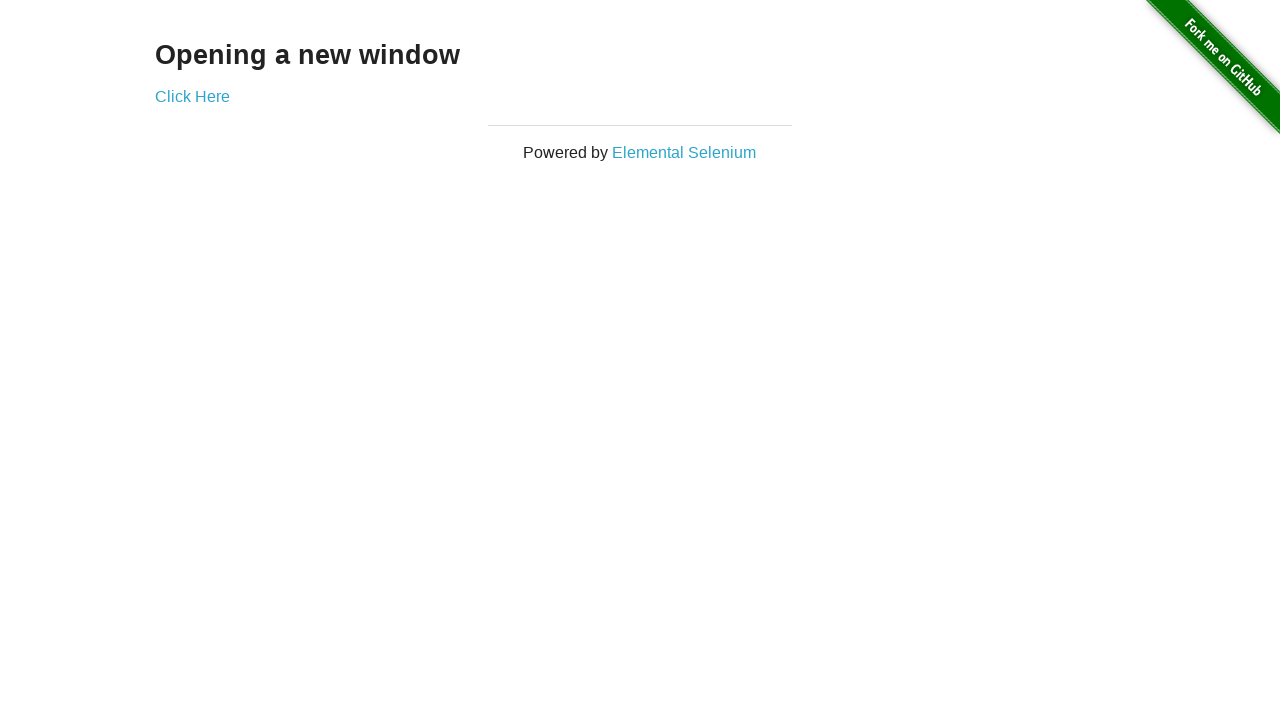

Clicked link to open a new window at (192, 96) on a[href='/windows/new']
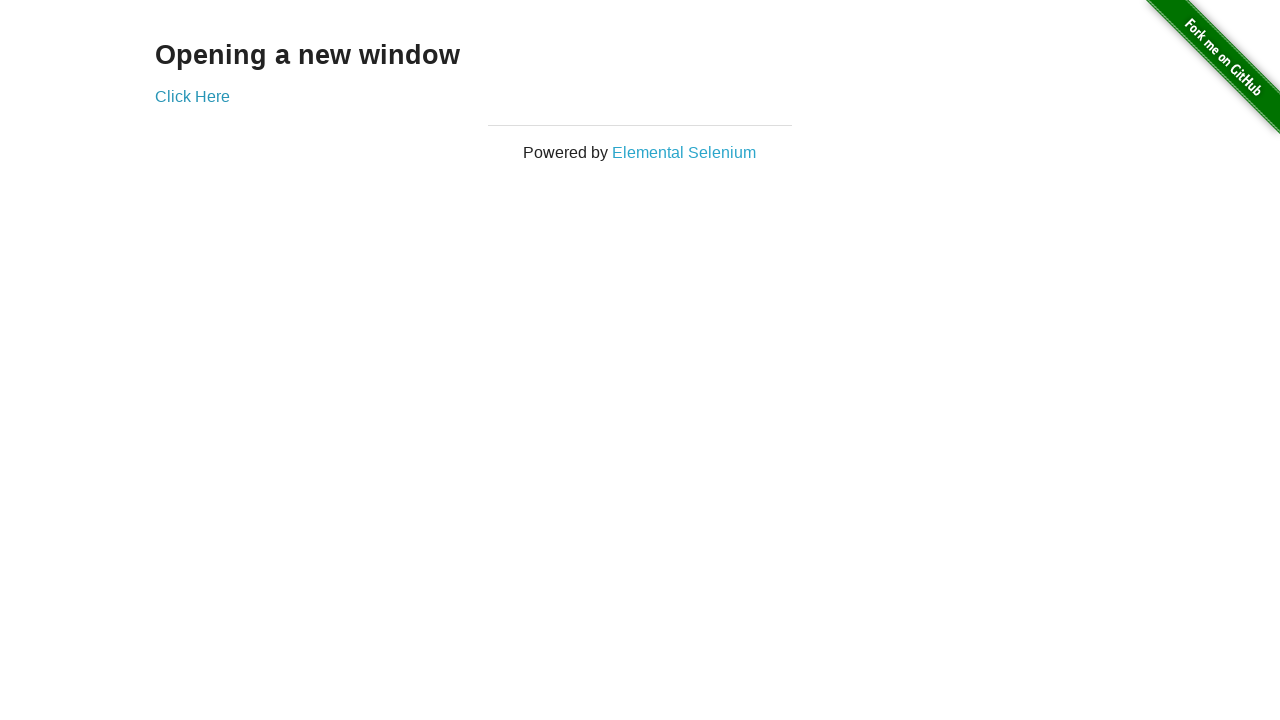

New window opened and captured
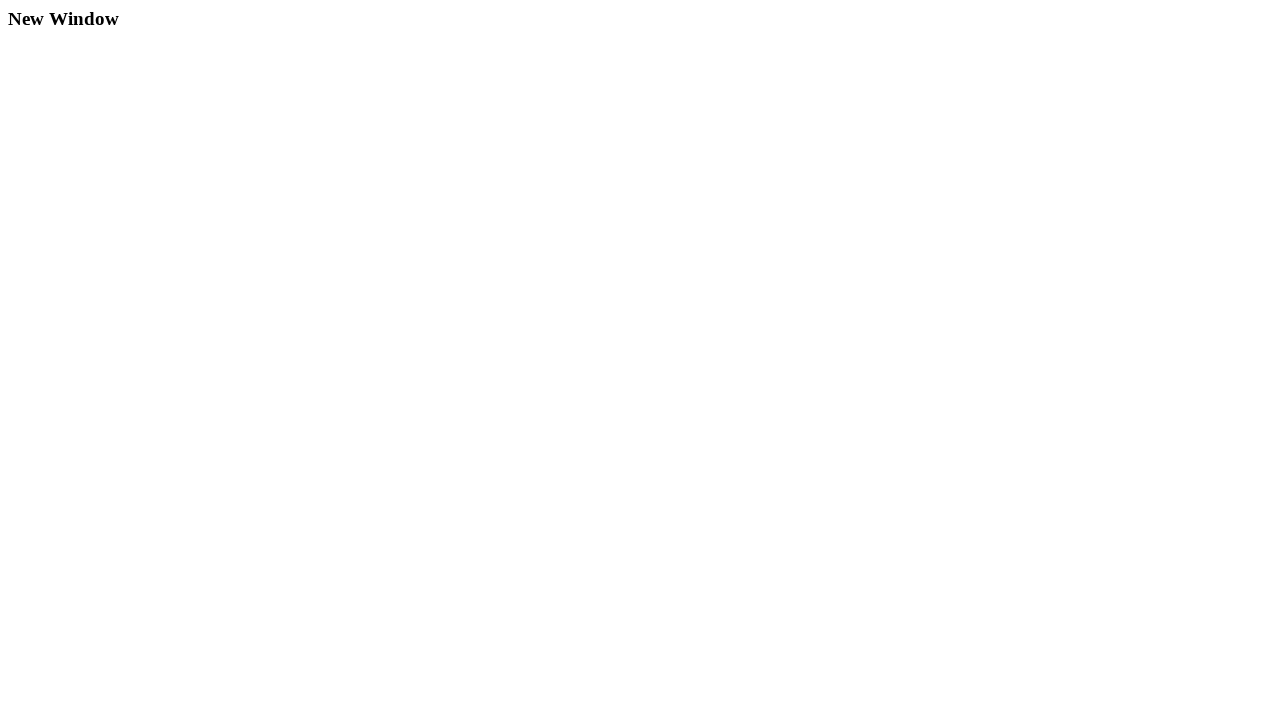

Verified new window title is 'New Window'
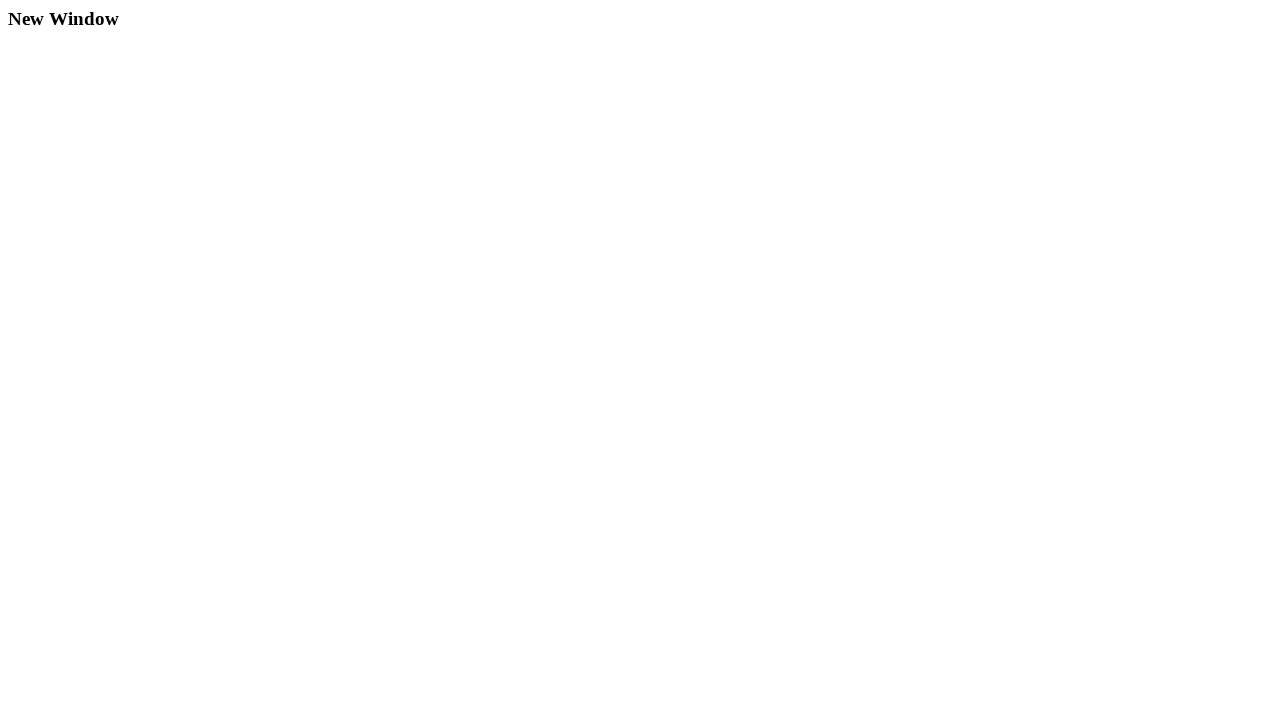

Verified new window heading text is 'New Window'
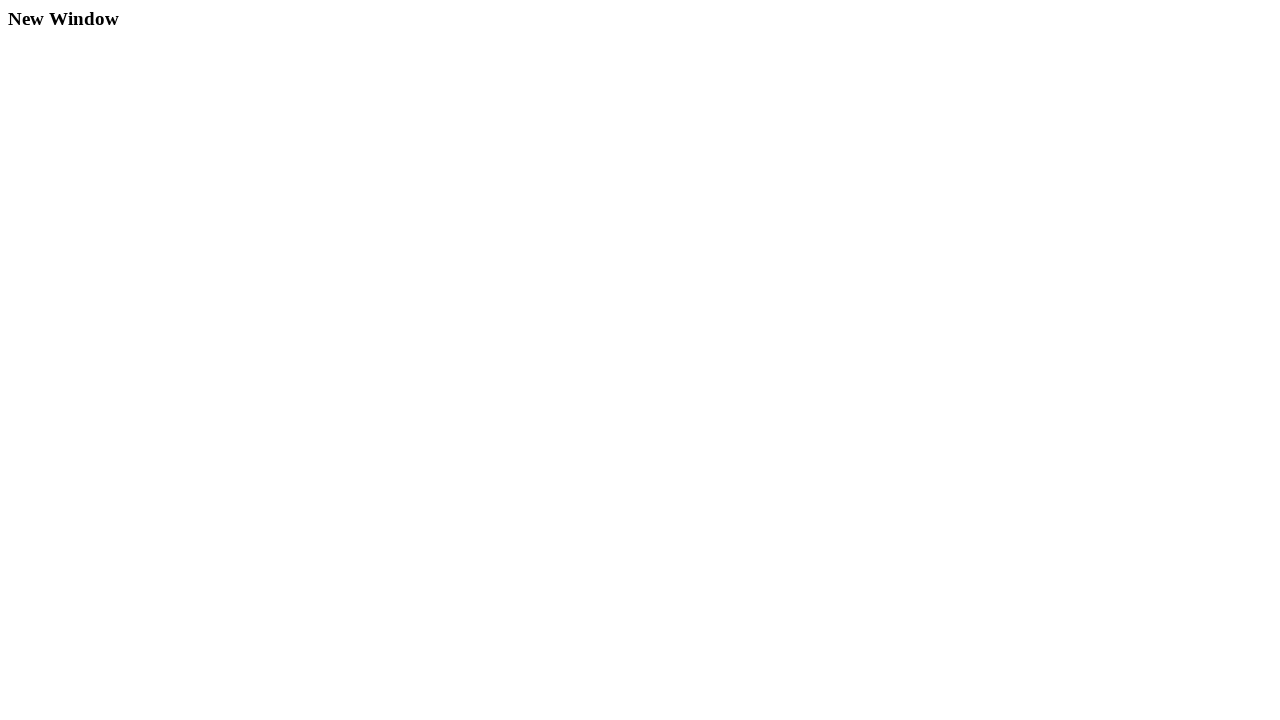

Switched back to initial window and verified title is 'The Internet'
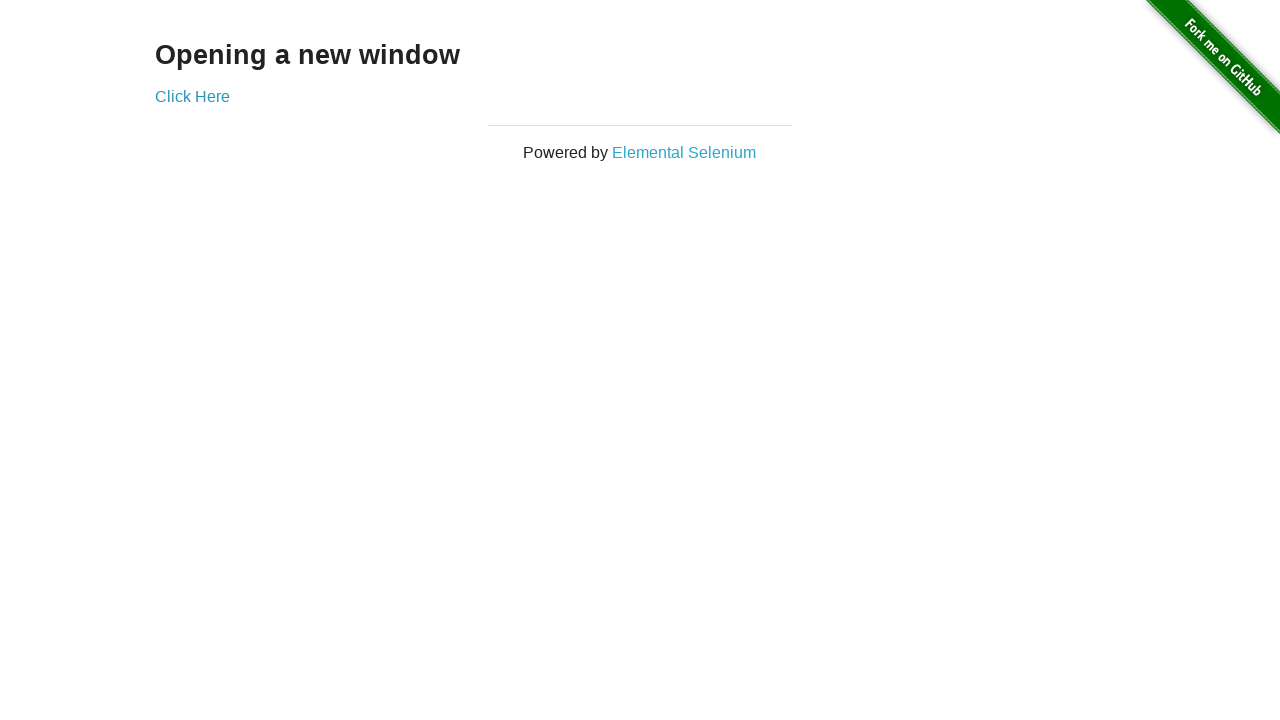

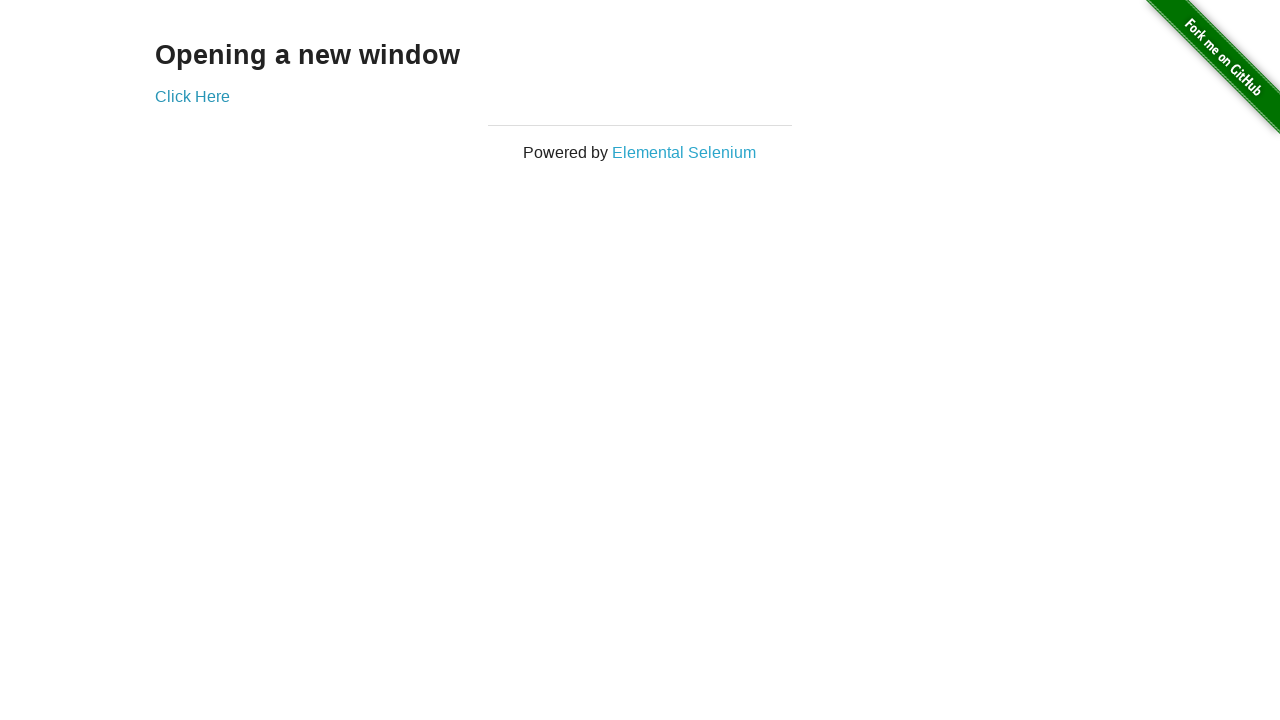